Navigates to the ZeroTackle news page and waits for the page to load, verifying the page is accessible.

Starting URL: https://www.zerotackle.com/news/

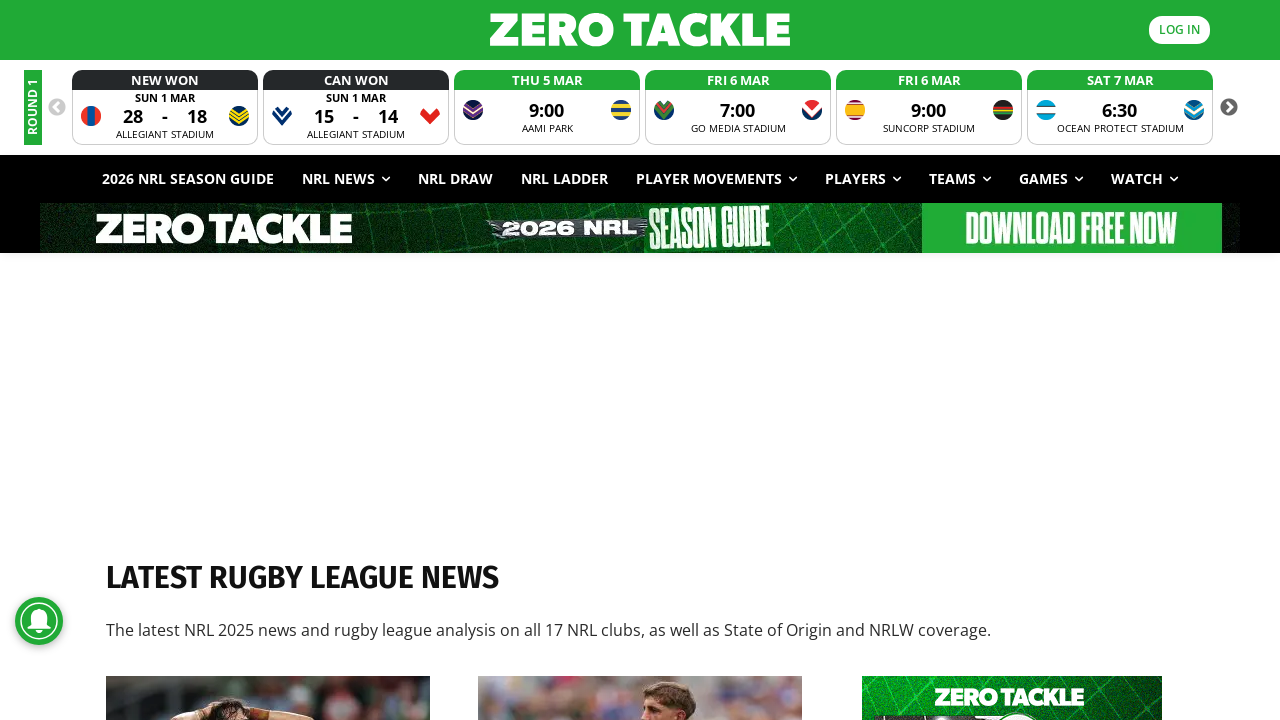

Navigated to ZeroTackle news page
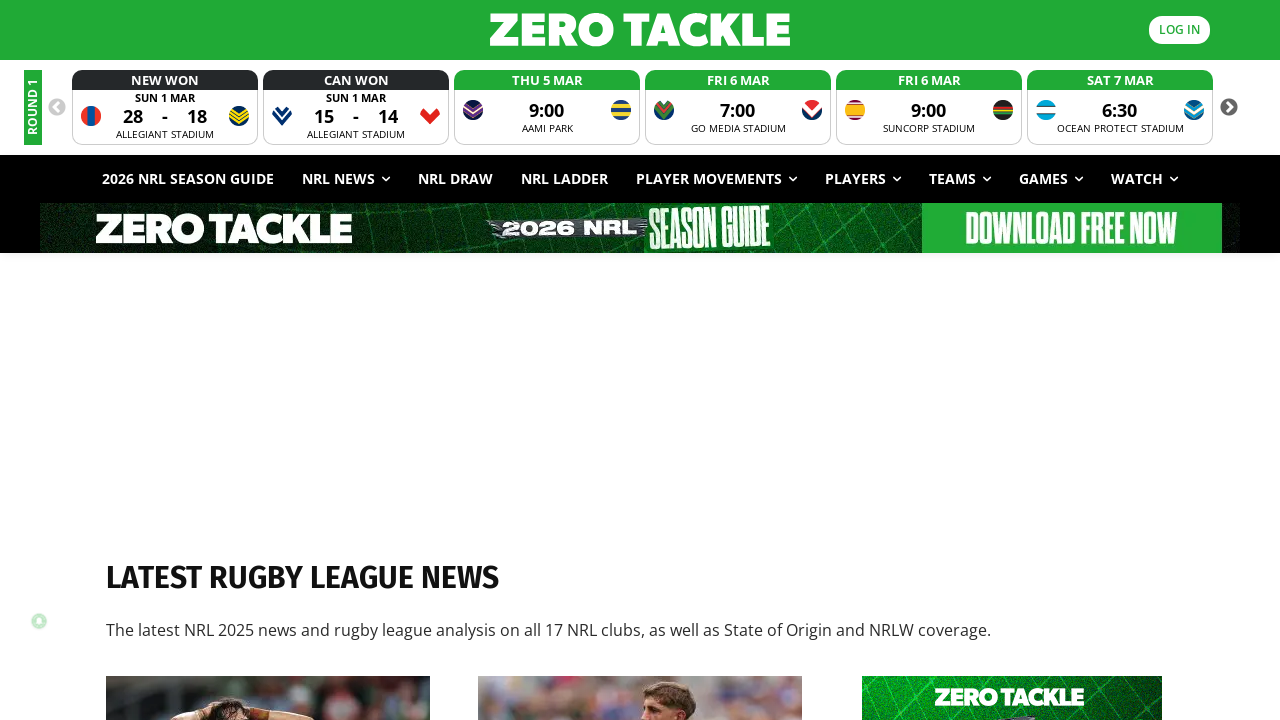

Page DOM content loaded and ready
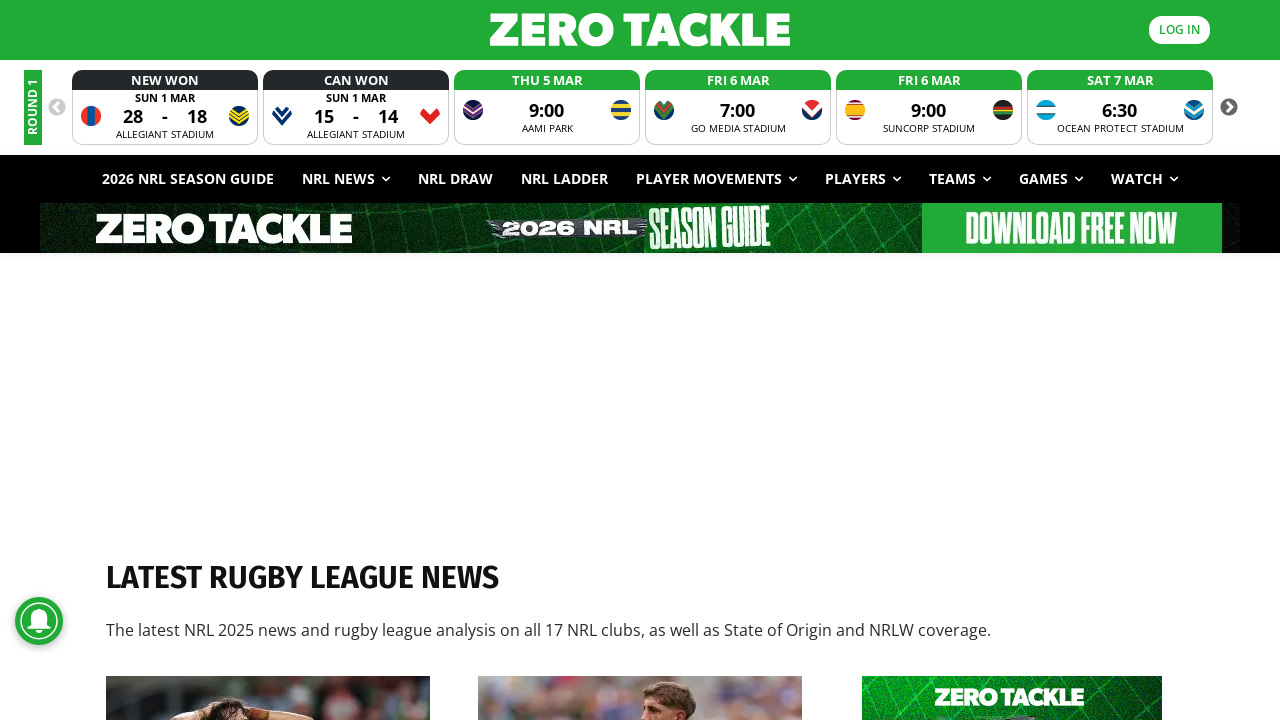

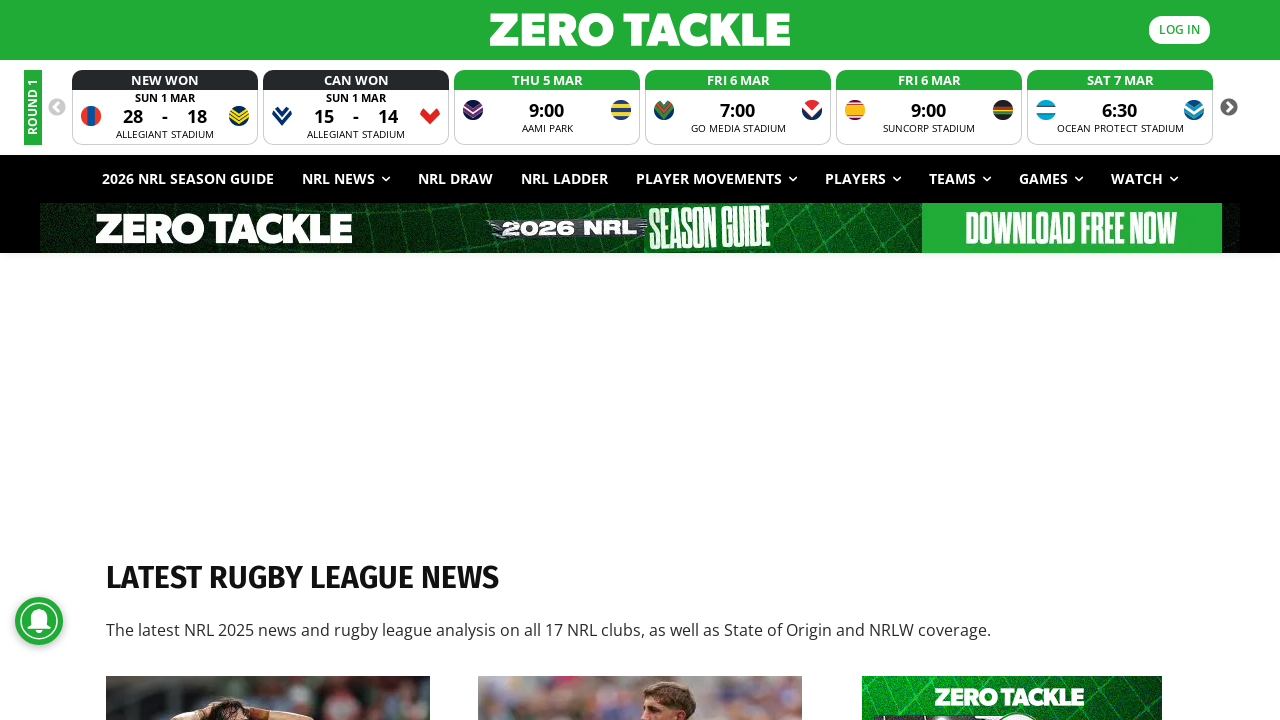